Tests browser navigation functionality by navigating to Selenium website, going back, forward, and refreshing the page

Starting URL: https://www.selenium.dev/

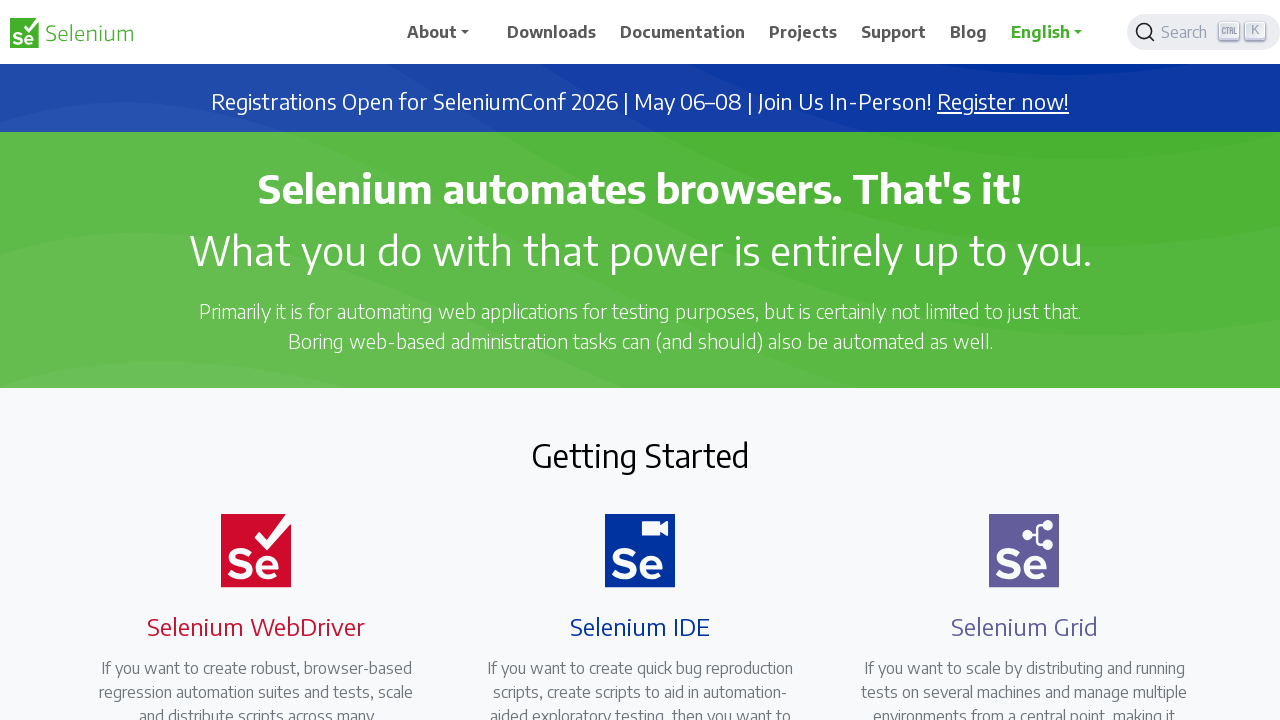

Navigated back to previous page
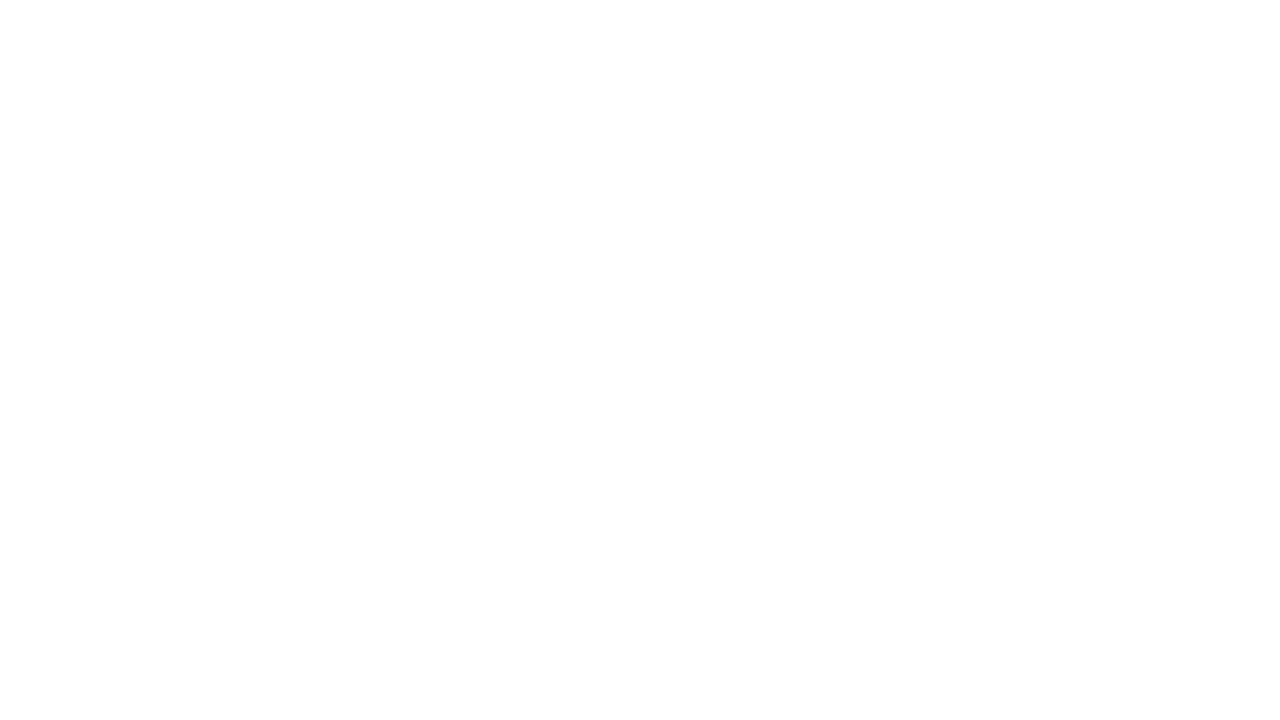

Waited 1 second for back navigation to complete
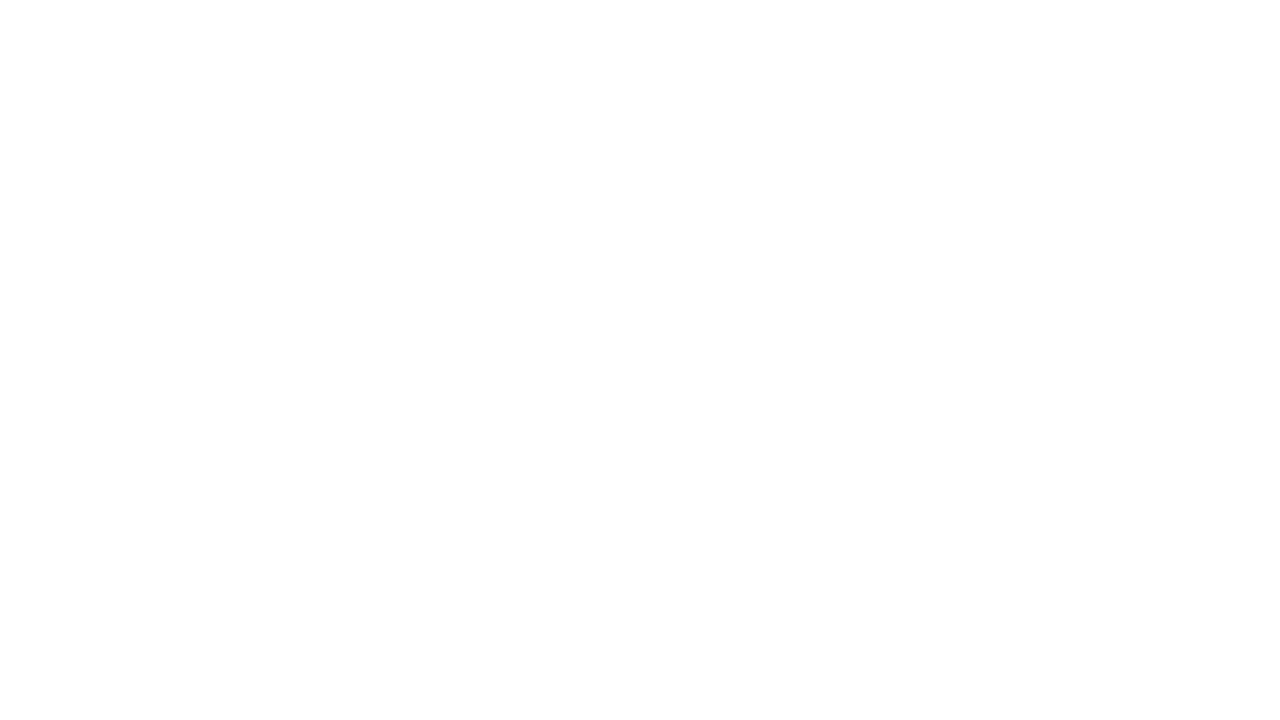

Navigated forward back to Selenium website
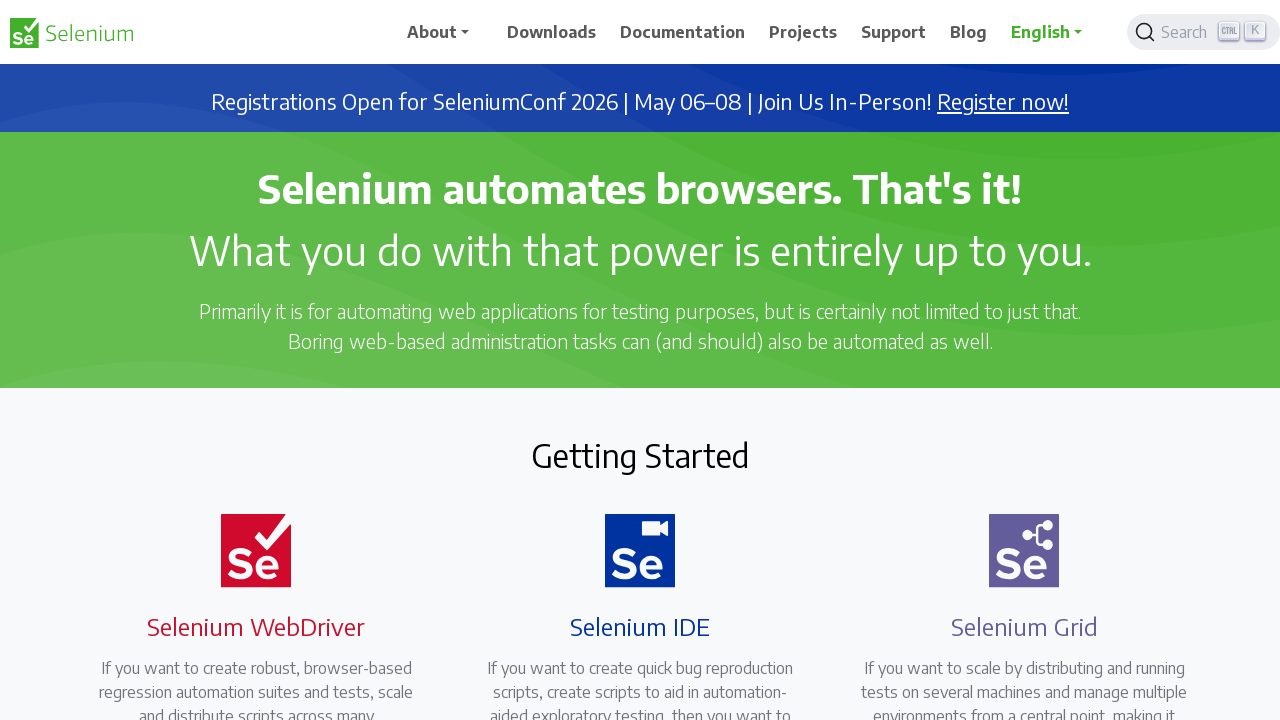

Waited 1 second for forward navigation to complete
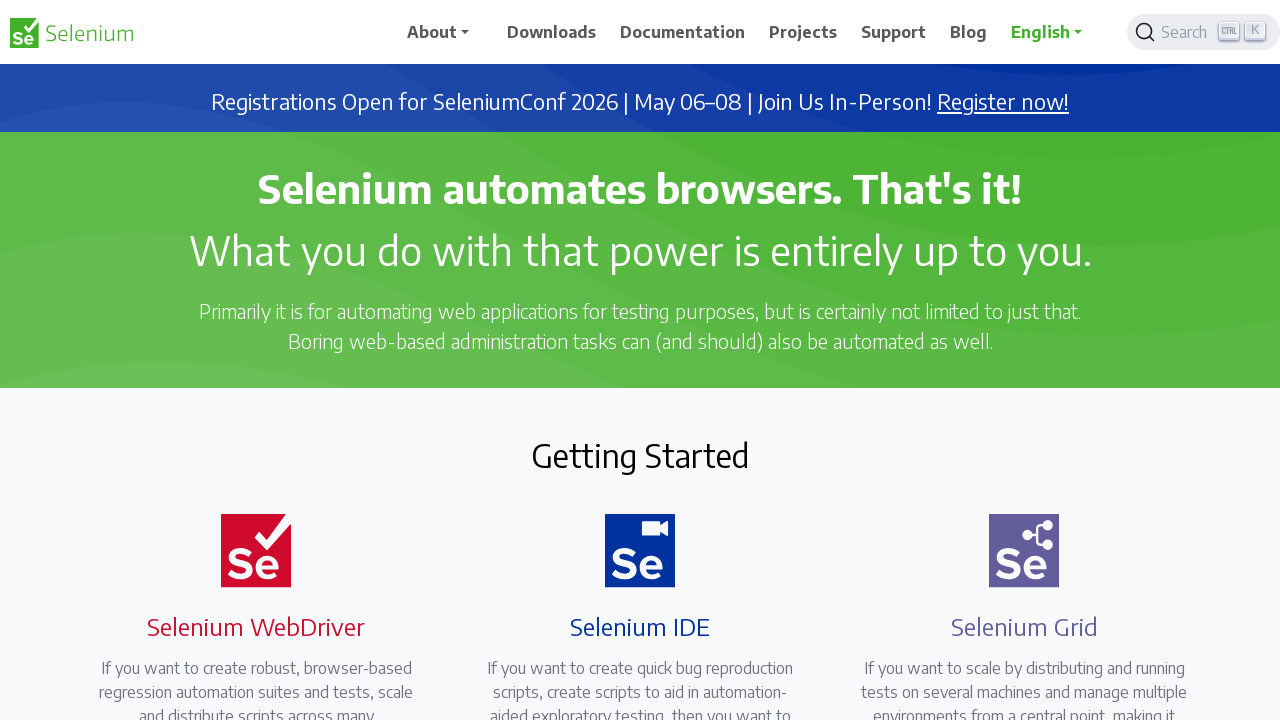

Refreshed the Selenium website page
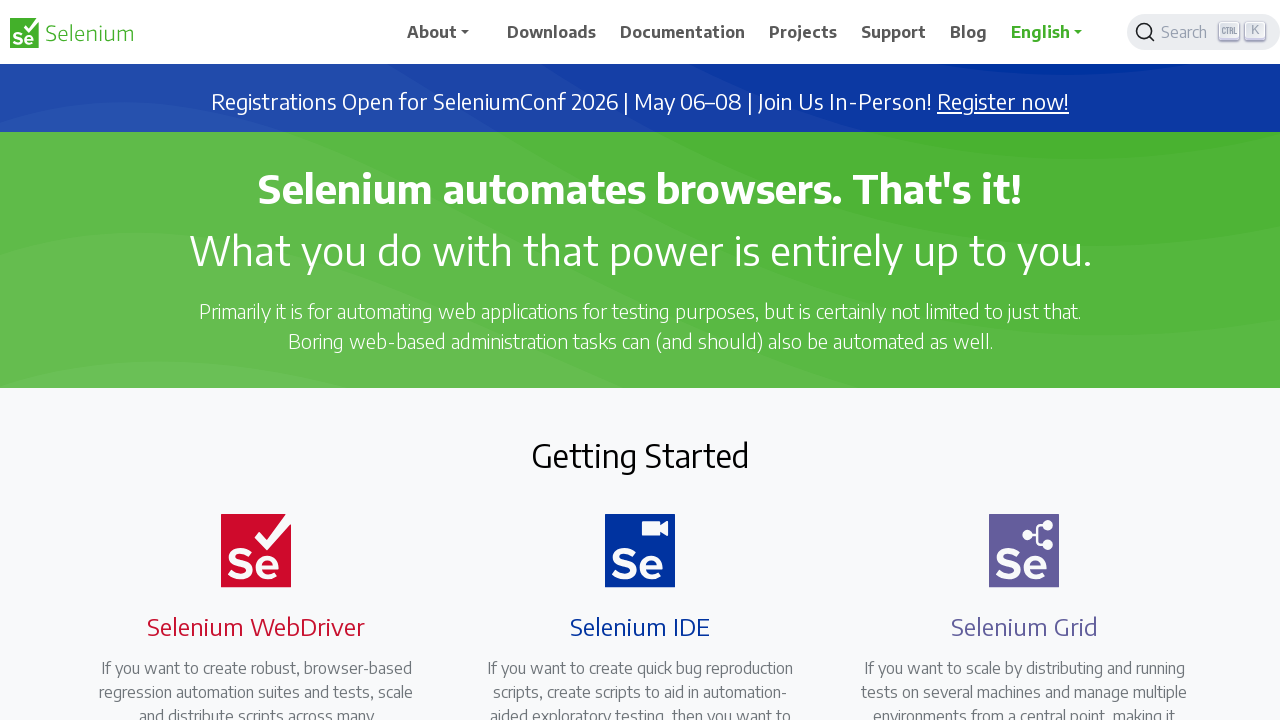

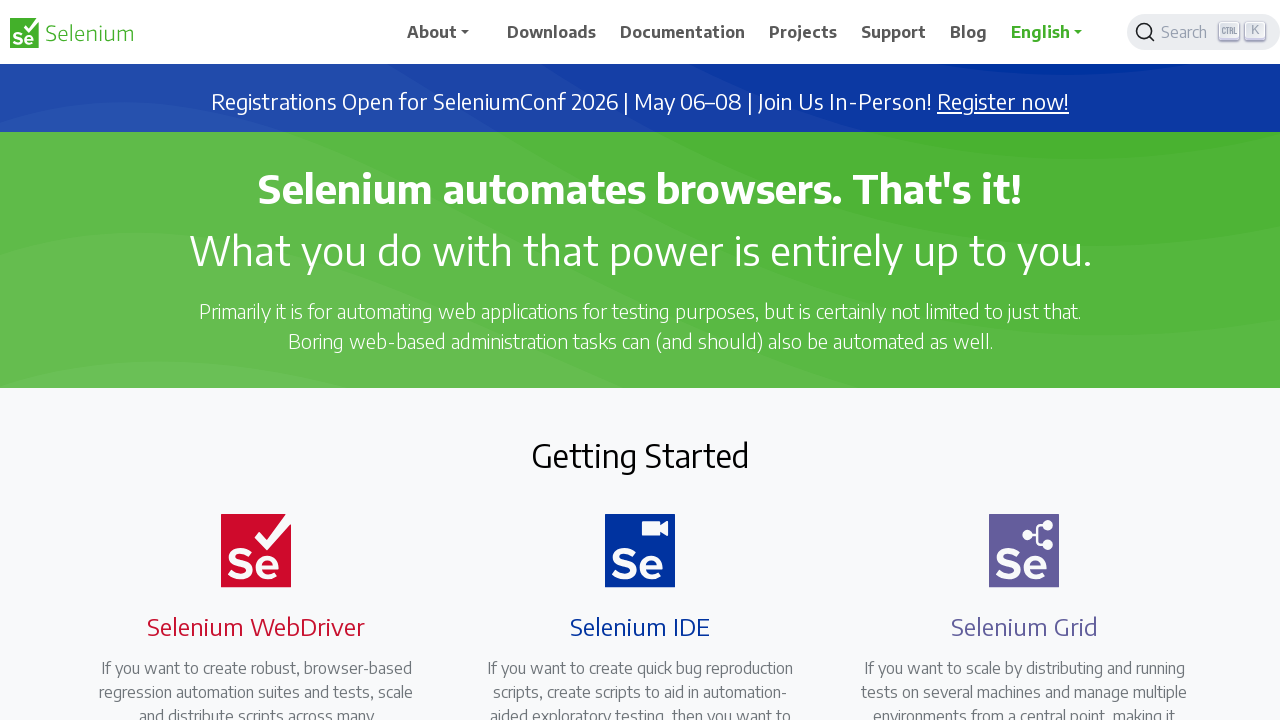